Tests frame switching functionality by entering text in the main page, switching to an iframe to select a dropdown option, then switching back to the main page to modify the text field

Starting URL: https://www.hyrtutorials.com/p/frames-practice.html

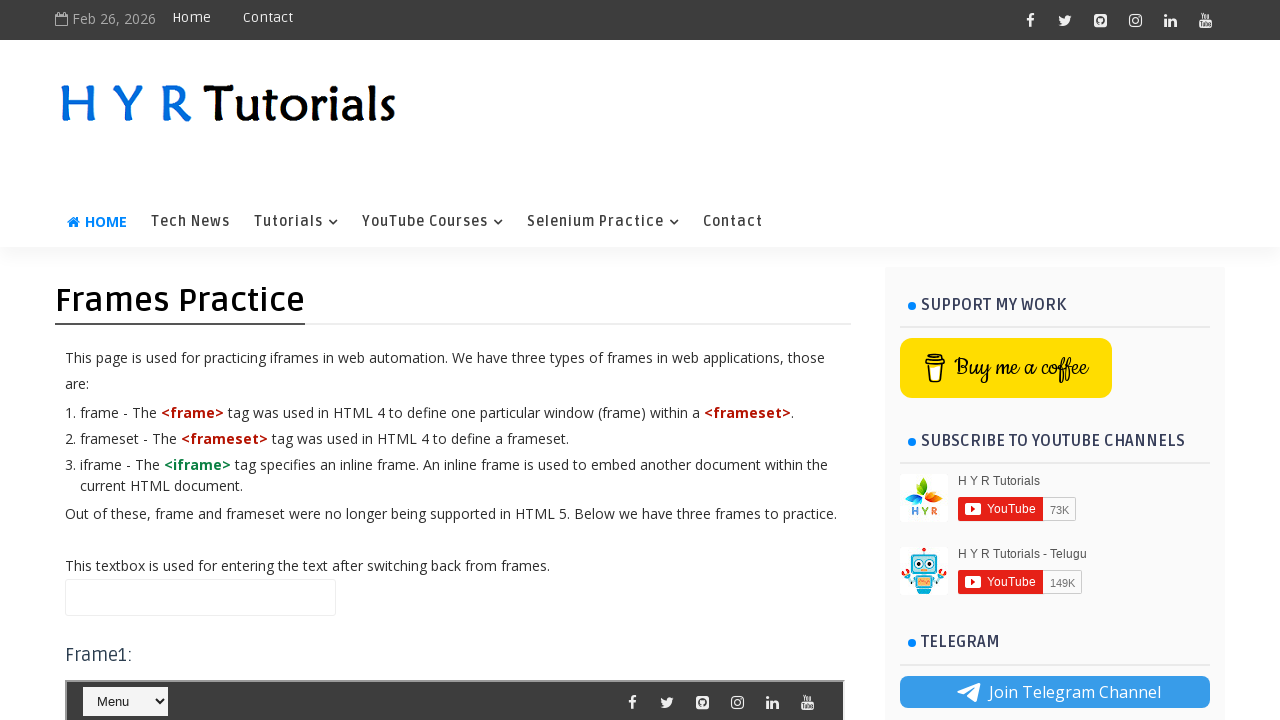

Filled name field in main page with 'Hello World' on #name
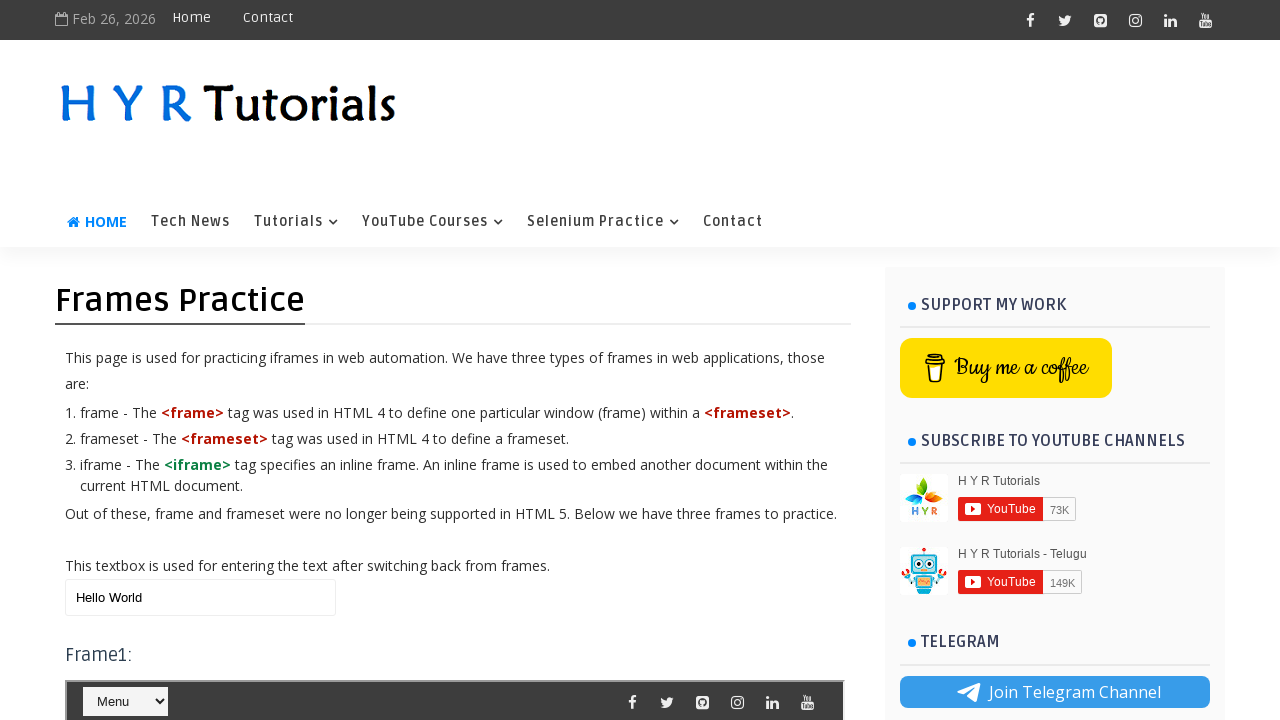

Located and switched to iframe with id 'frm1'
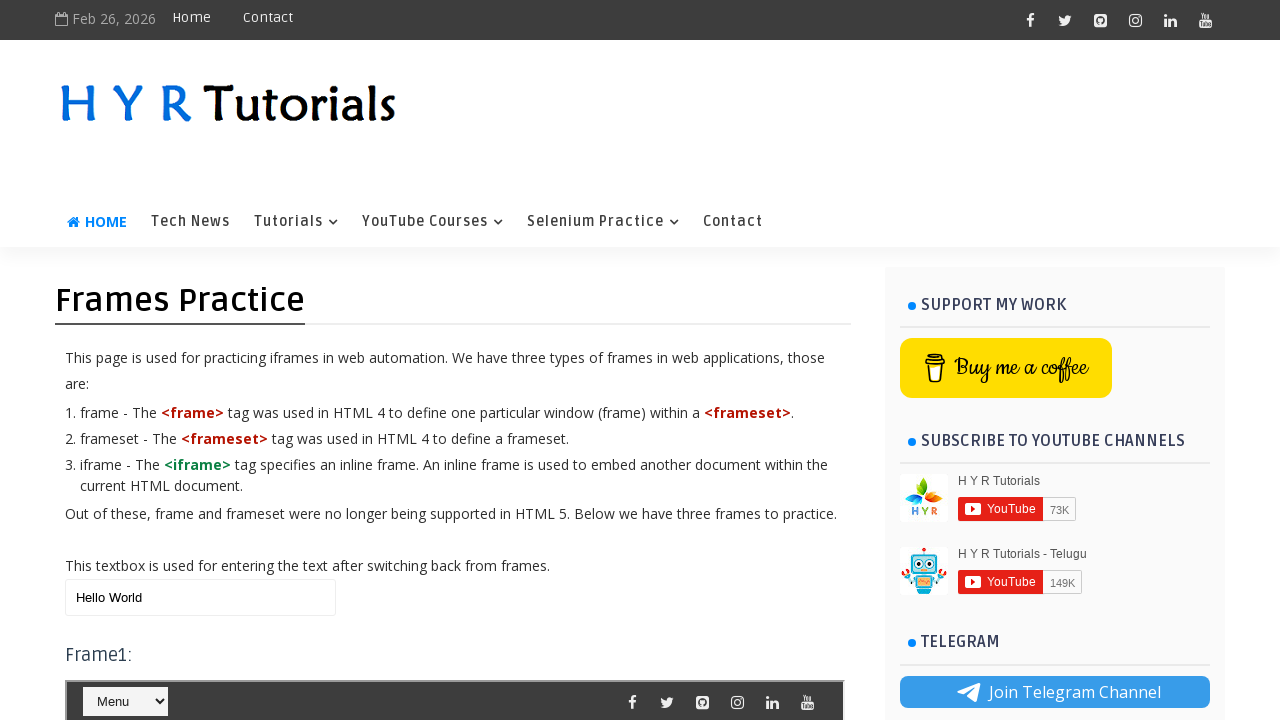

Selected '-- Selenium' option from dropdown in iframe on #frm1 >> internal:control=enter-frame >> #selectnav1
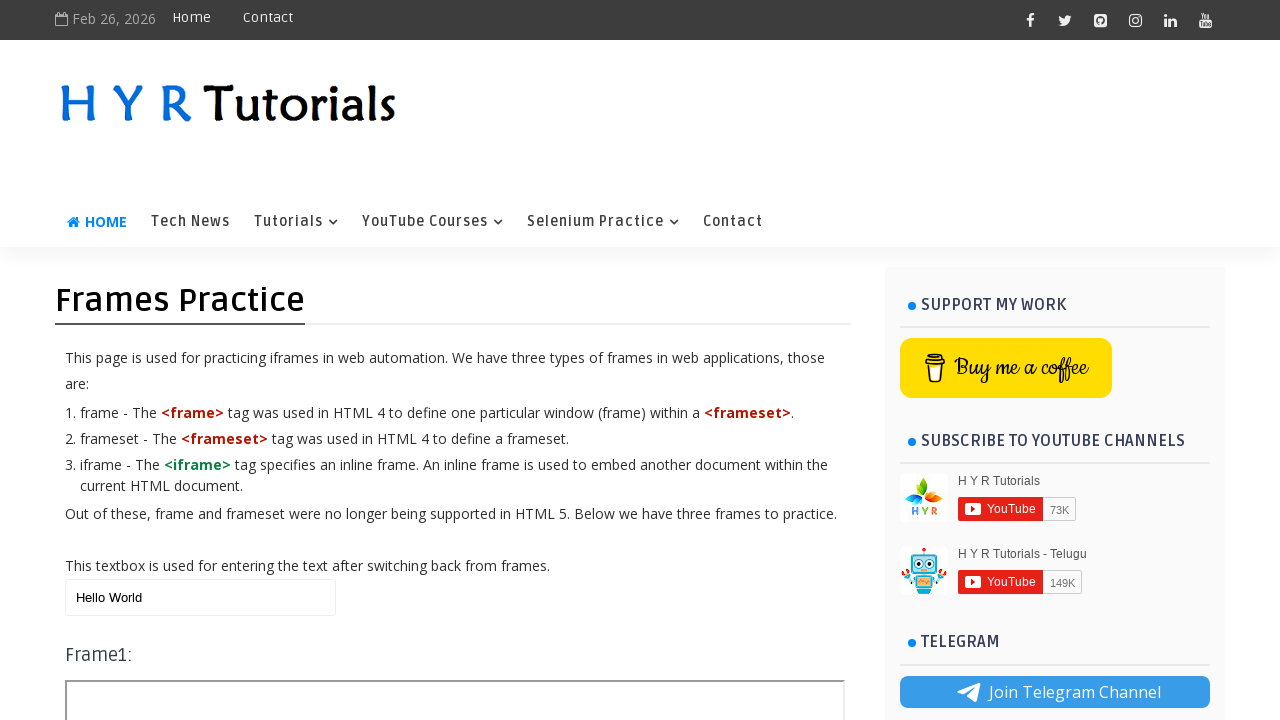

Cleared name field in main page on #name
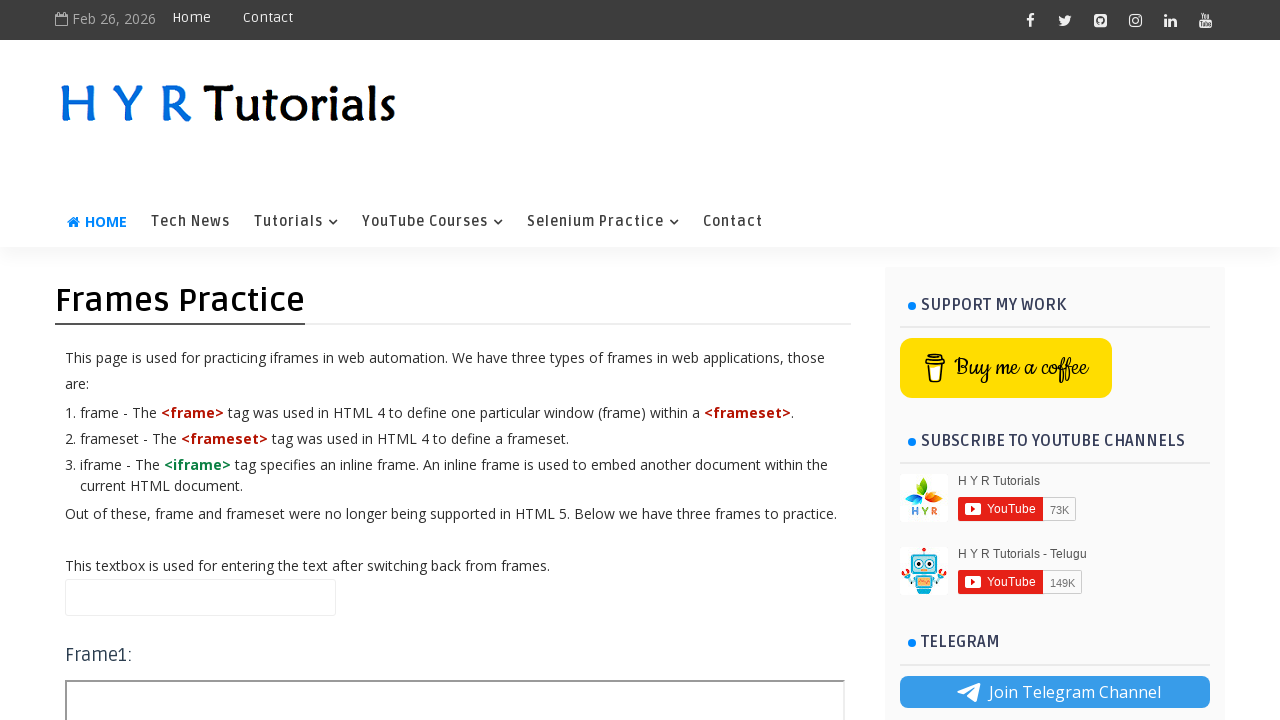

Filled name field in main page with 'Bye World' on #name
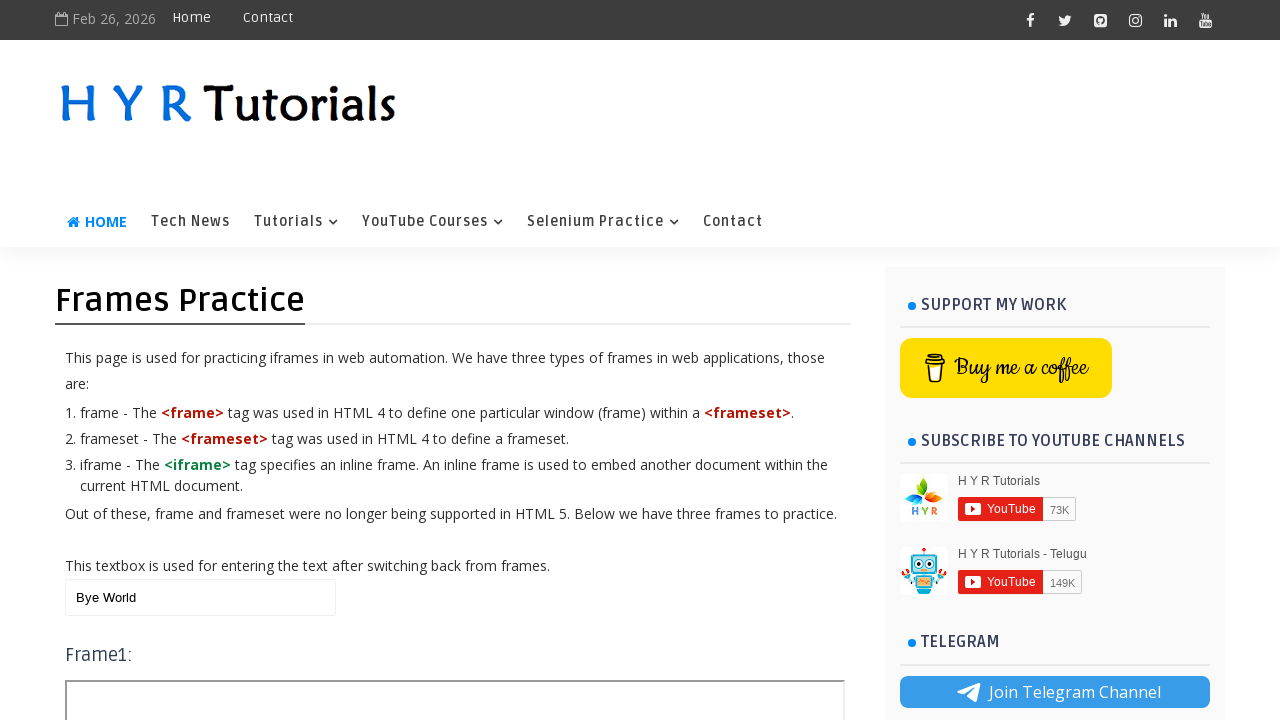

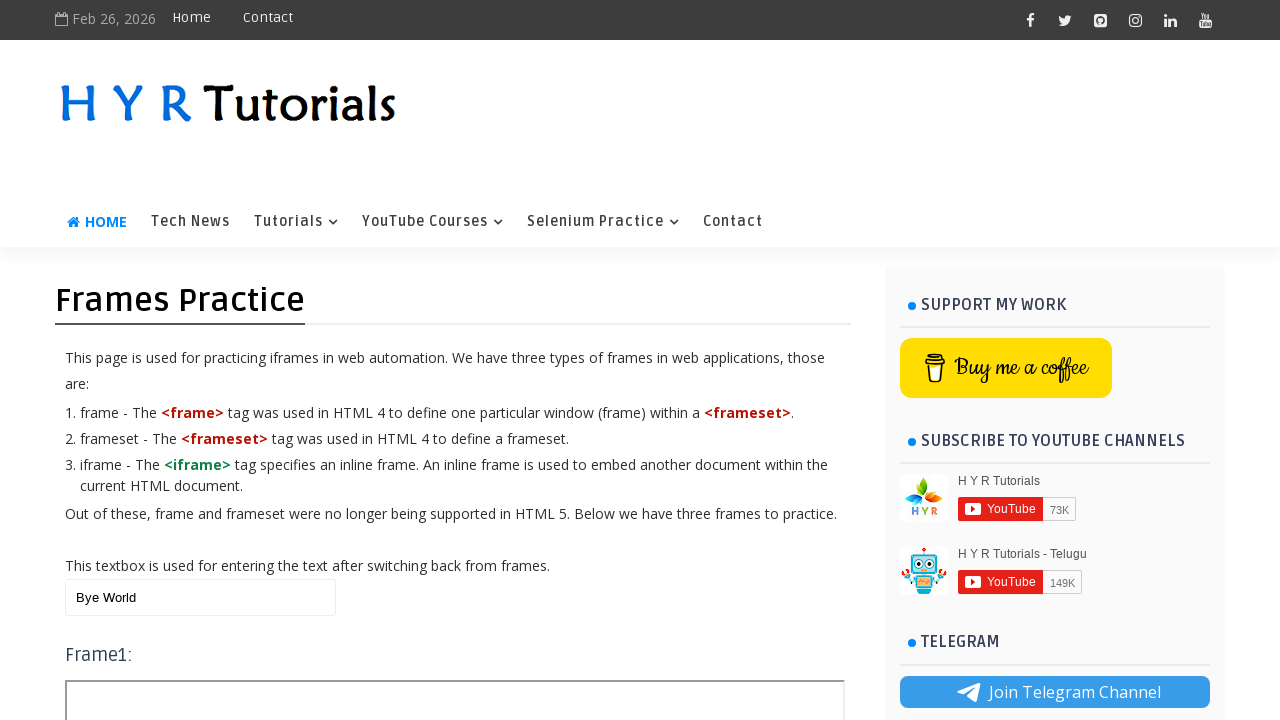